Navigates to Pos Software Development page via the Verticals dropdown menu

Starting URL: https://www.tranktechnologies.com/

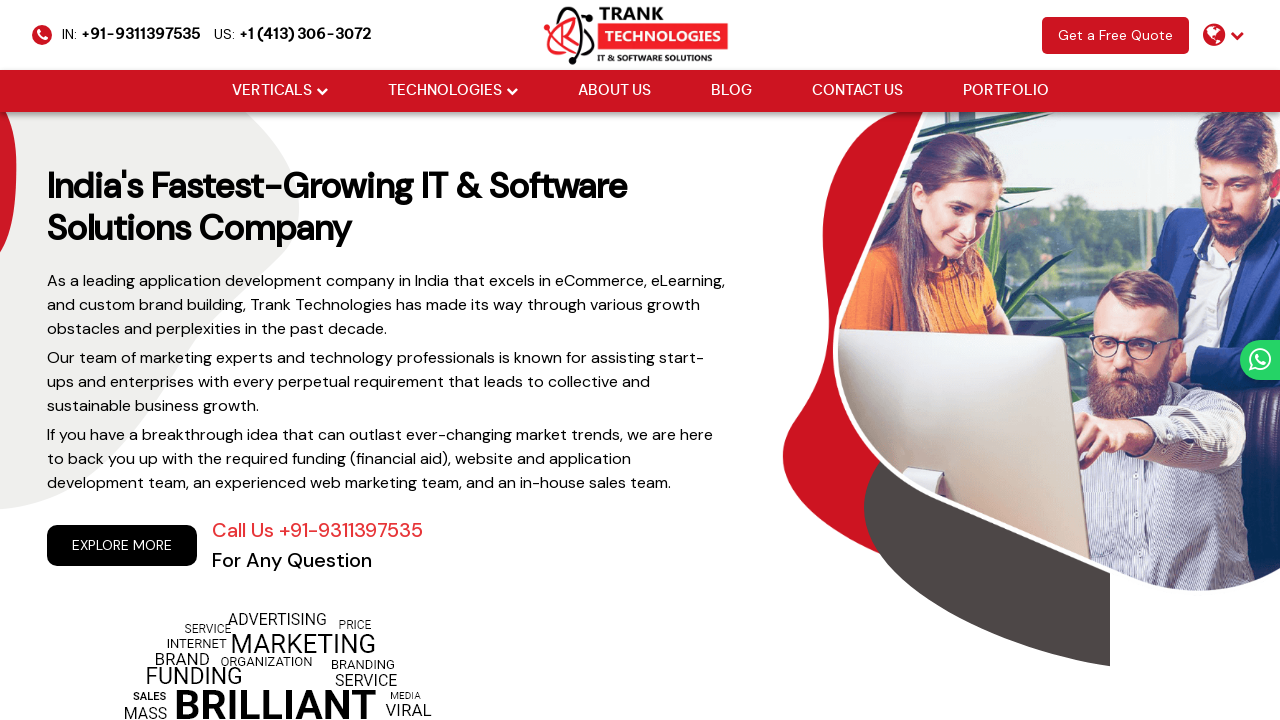

Hovered over Verticals dropdown menu at (272, 91) on xpath=//li[@class='drop_down']//a[@href='#'][normalize-space()='Verticals']
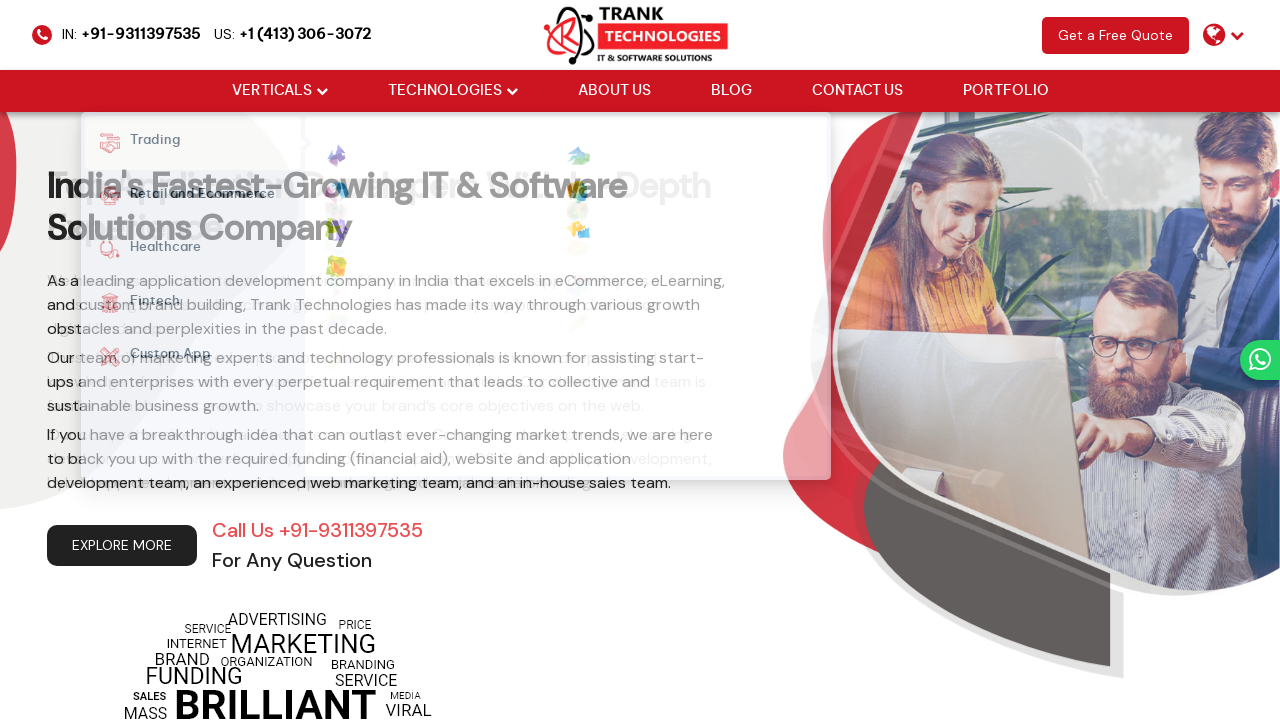

Hovered over Fintech submenu at (146, 303) on xpath=//strong[normalize-space()='Fintech']
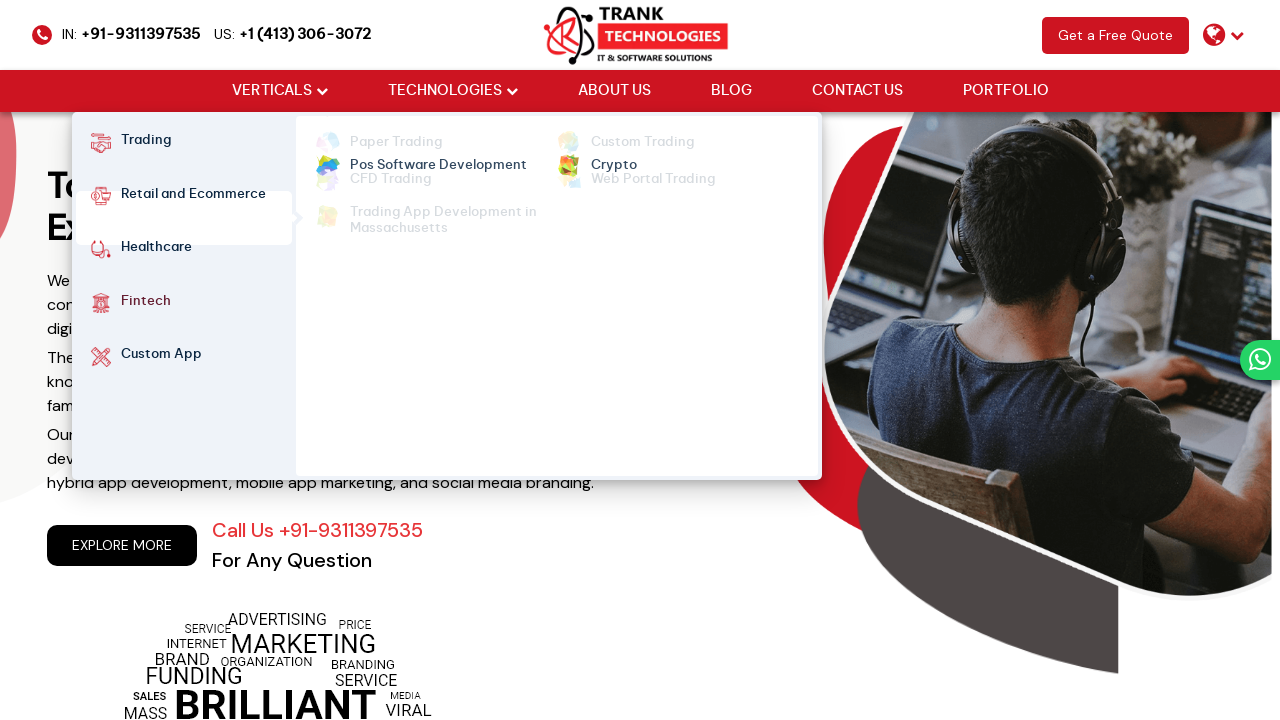

Hovered over Pos Software Development link at (438, 156) on xpath=//ul[@class='cm-flex cm-flex-wrap']//a[normalize-space()='Pos Software Dev
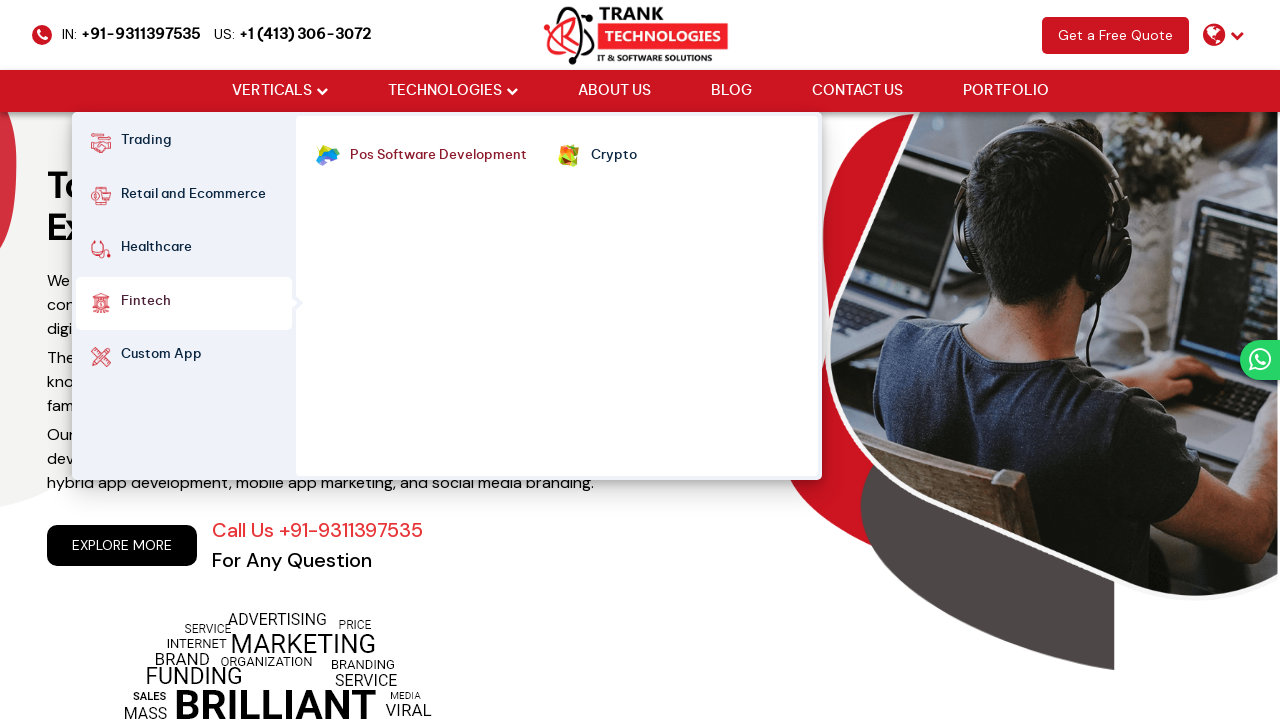

Clicked on Pos Software Development link to navigate to the page at (438, 156) on xpath=//ul[@class='cm-flex cm-flex-wrap']//a[normalize-space()='Pos Software Dev
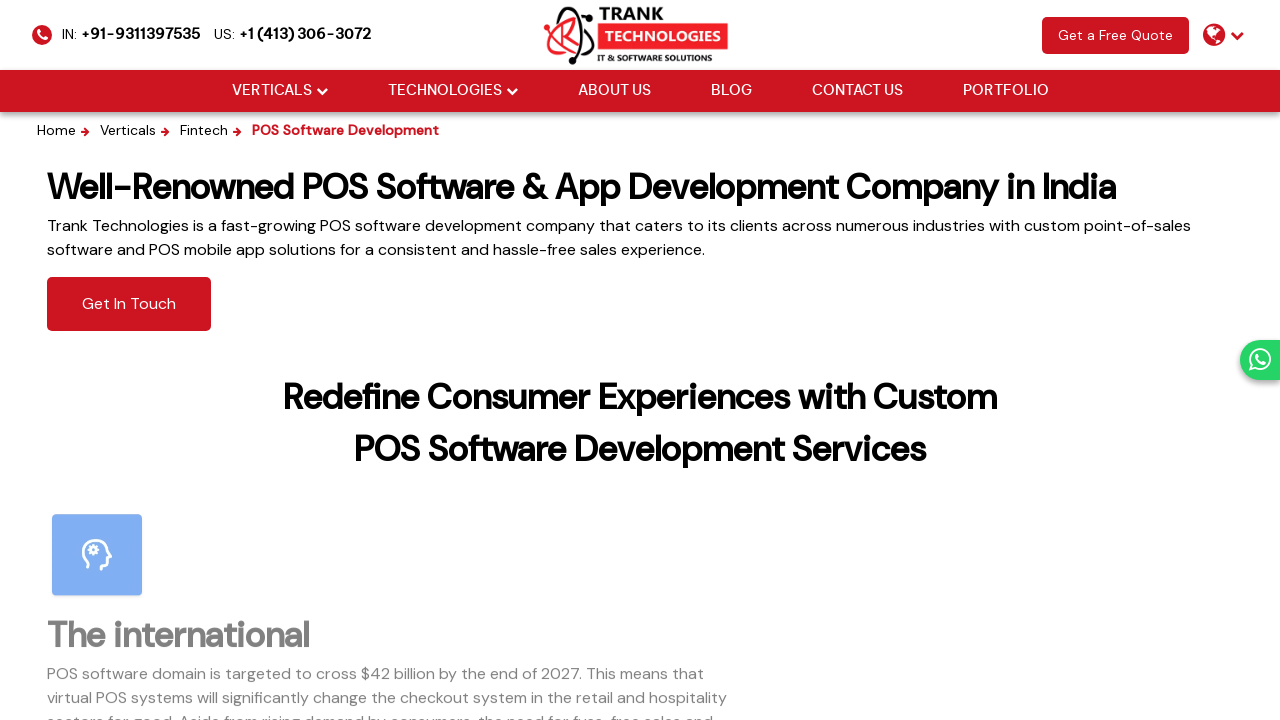

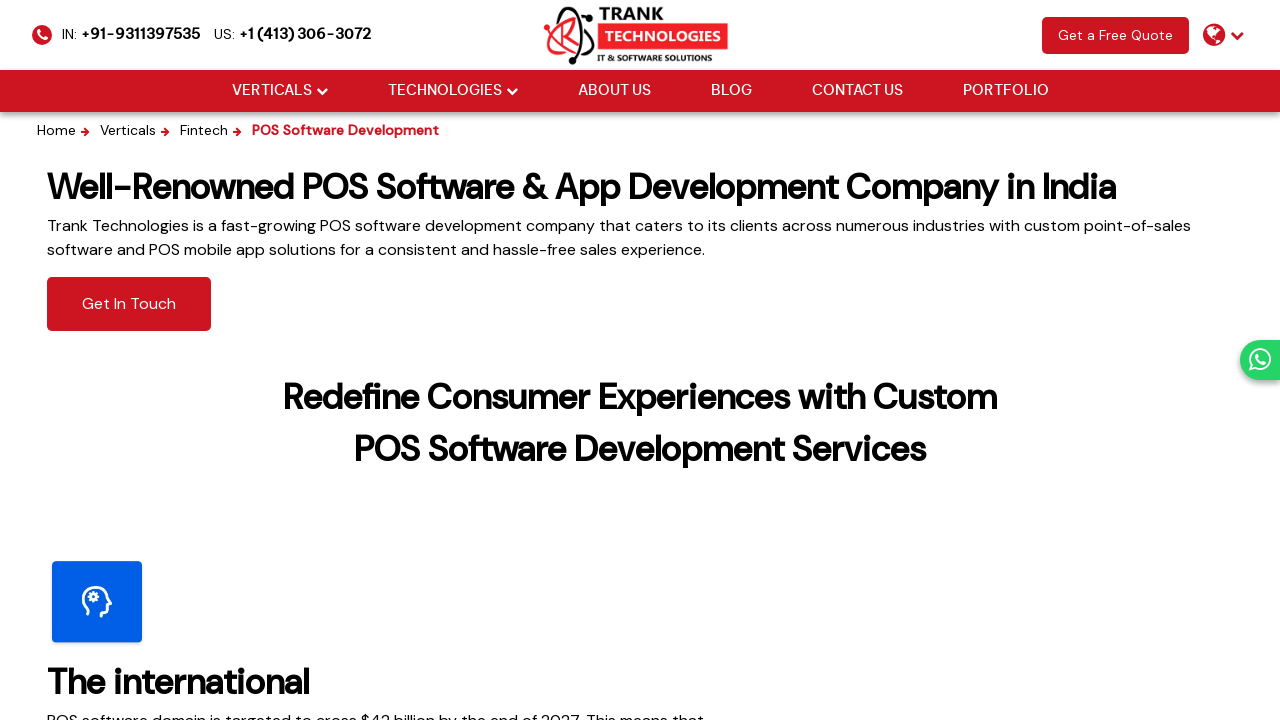